Tests JavaScript confirm alert by clicking the second alert button and dismissing (canceling) the alert dialog

Starting URL: https://the-internet.herokuapp.com/

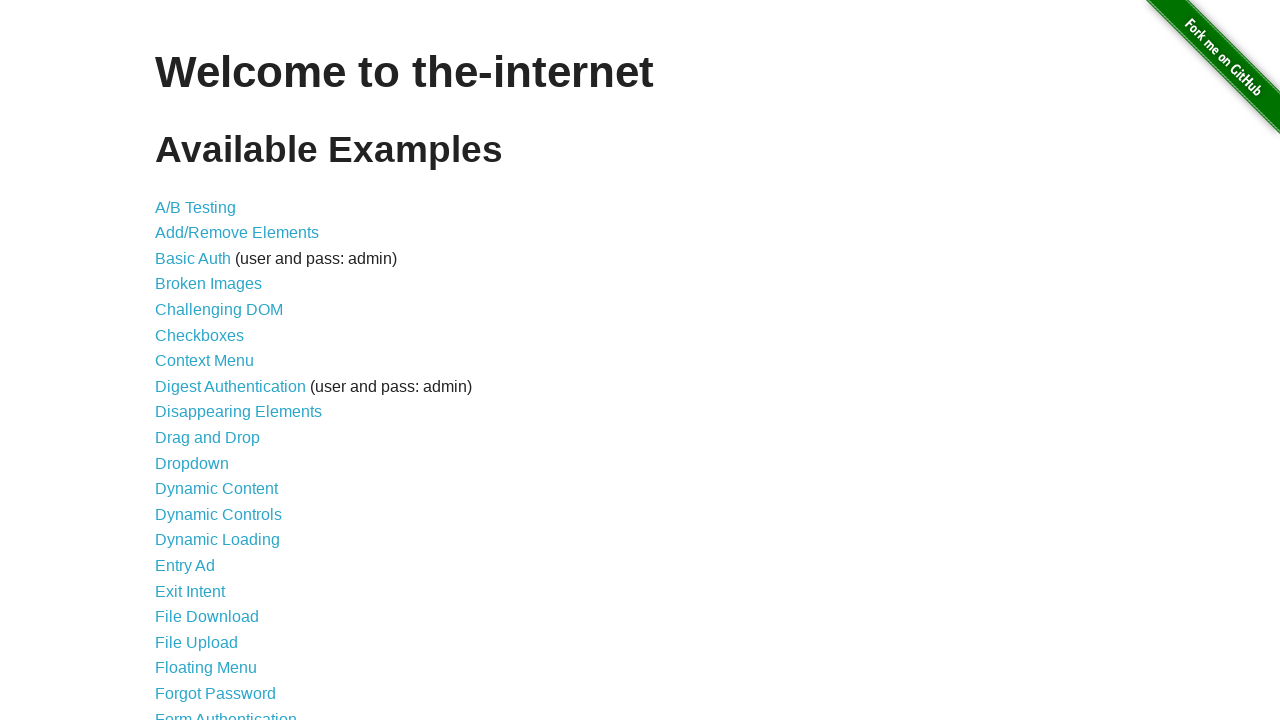

Clicked on JavaScript Alerts link at (214, 361) on xpath=//*[text()='JavaScript Alerts']
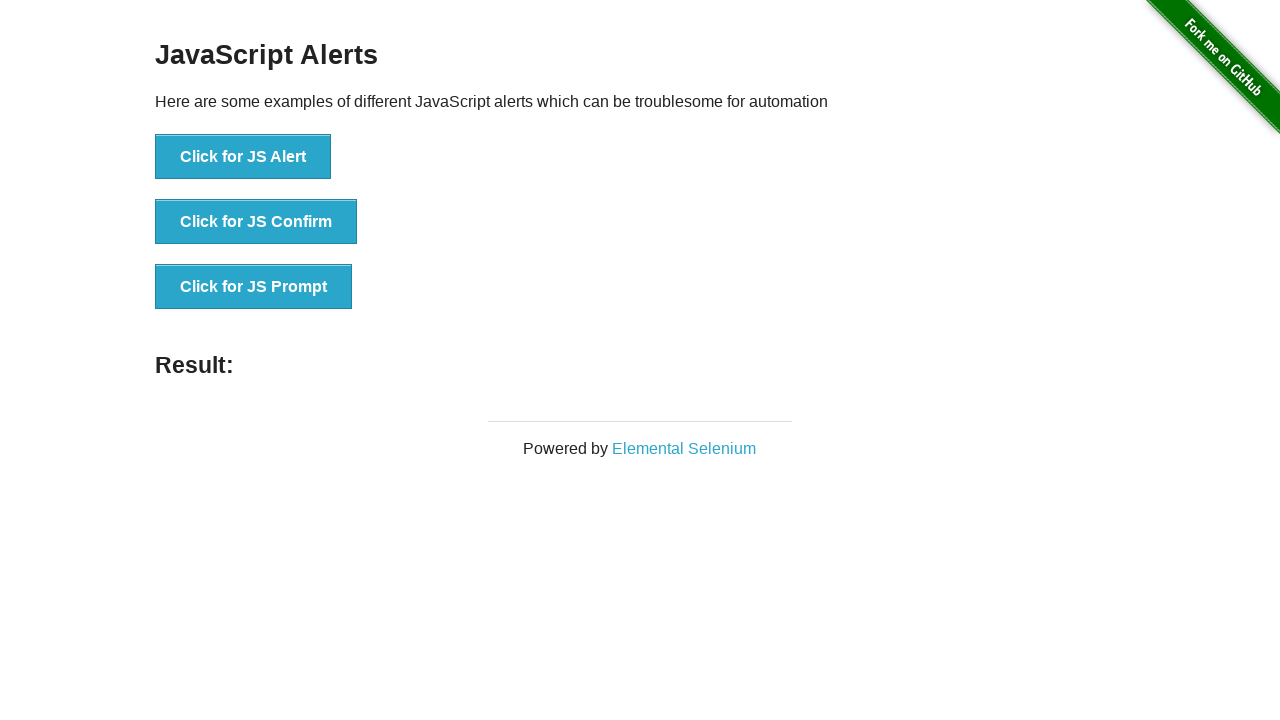

JavaScript Alerts page loaded with buttons visible
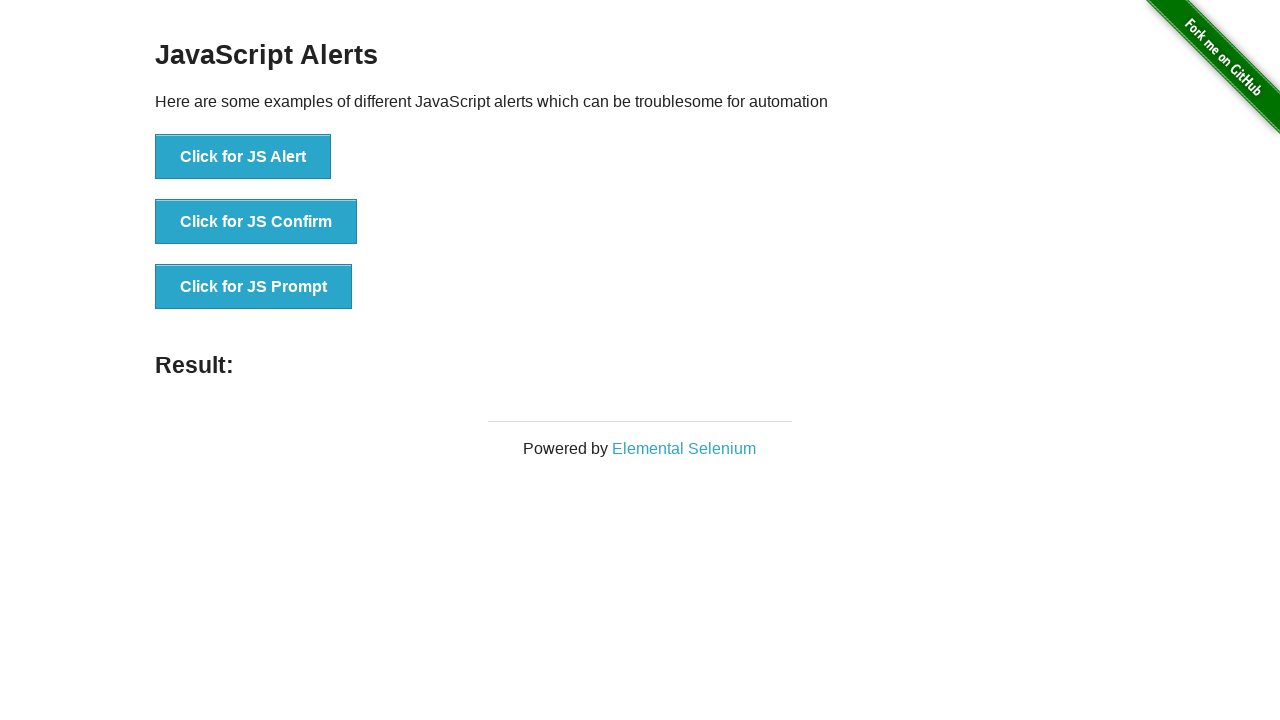

Set up dialog handler to dismiss alerts
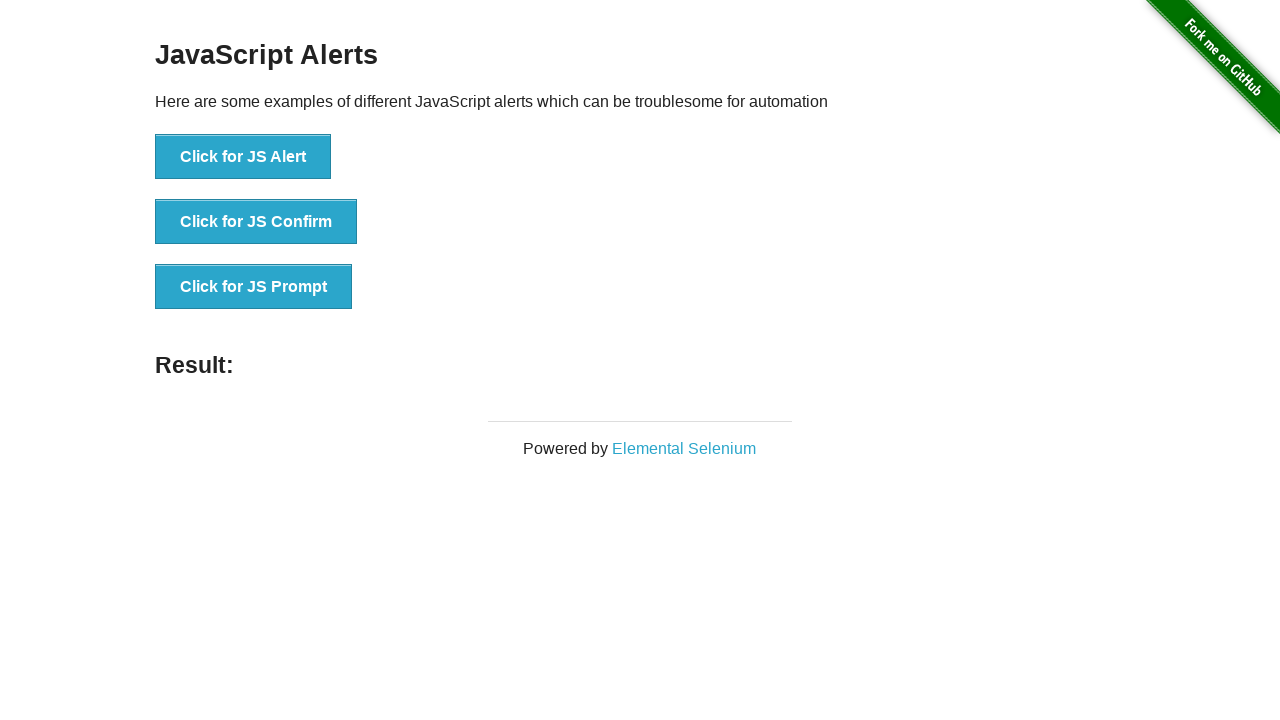

Clicked the second alert button to trigger JS Confirm dialog at (256, 222) on (//button)[2]
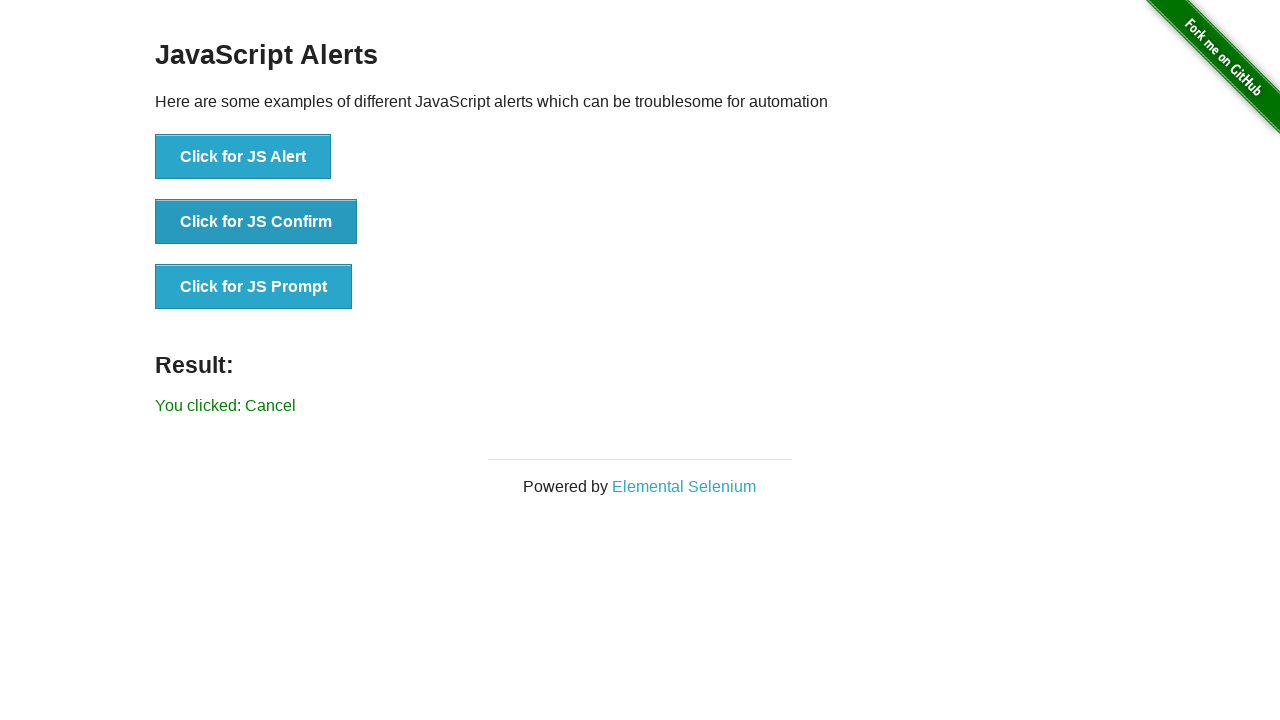

Result message appeared after dismissing confirm alert
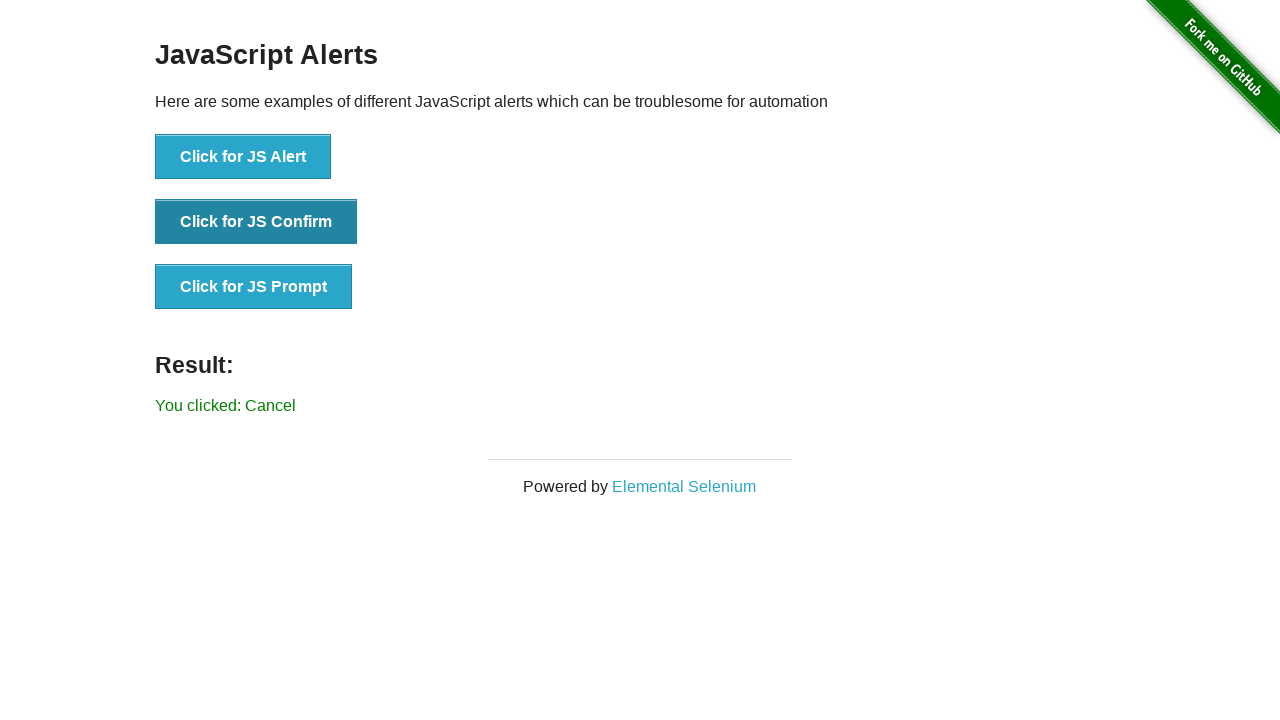

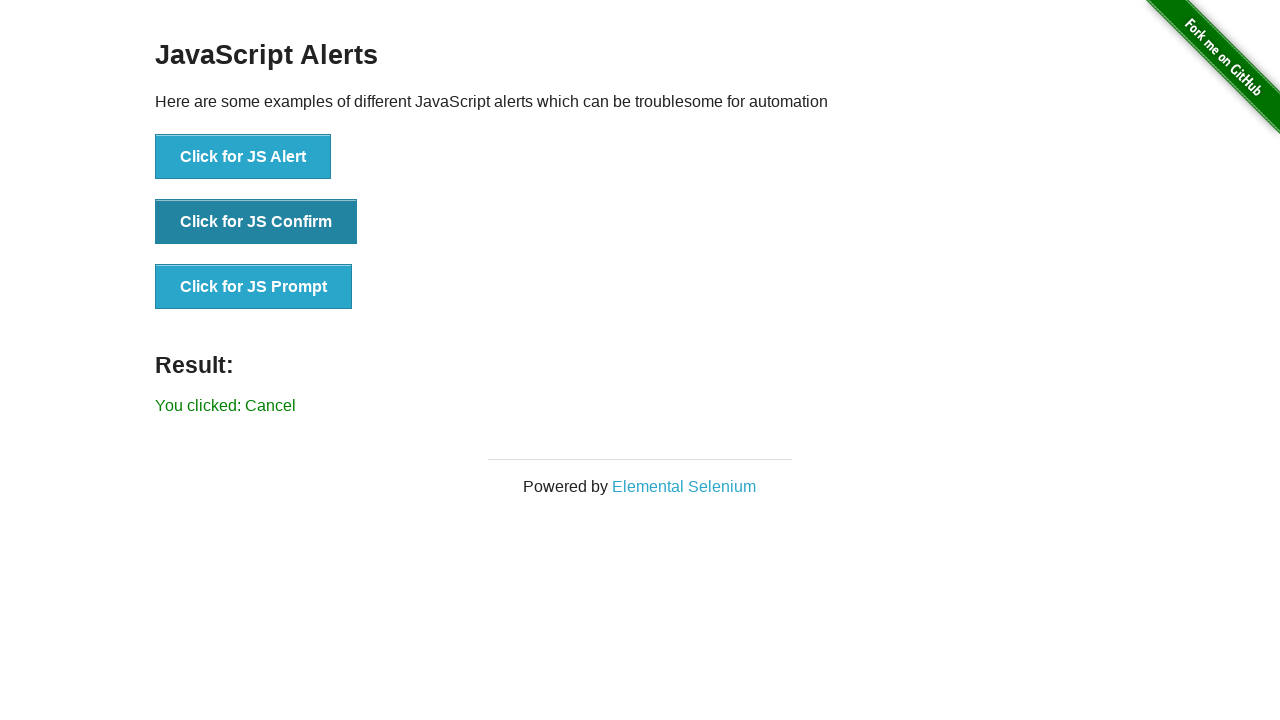